Tests the Senior Citizen Discount checkbox functionality by verifying it's initially unchecked, clicking it, and verifying it becomes checked

Starting URL: https://rahulshettyacademy.com/dropdownsPractise/

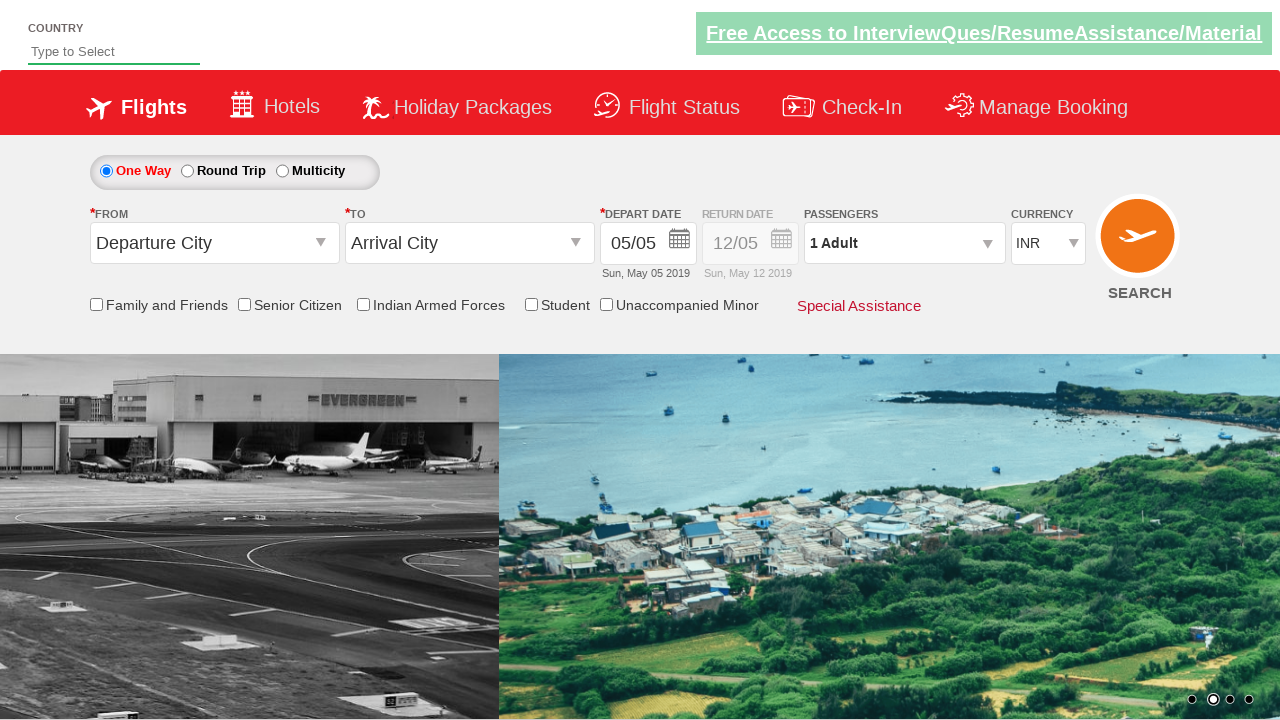

Located Senior Citizen Discount checkbox element
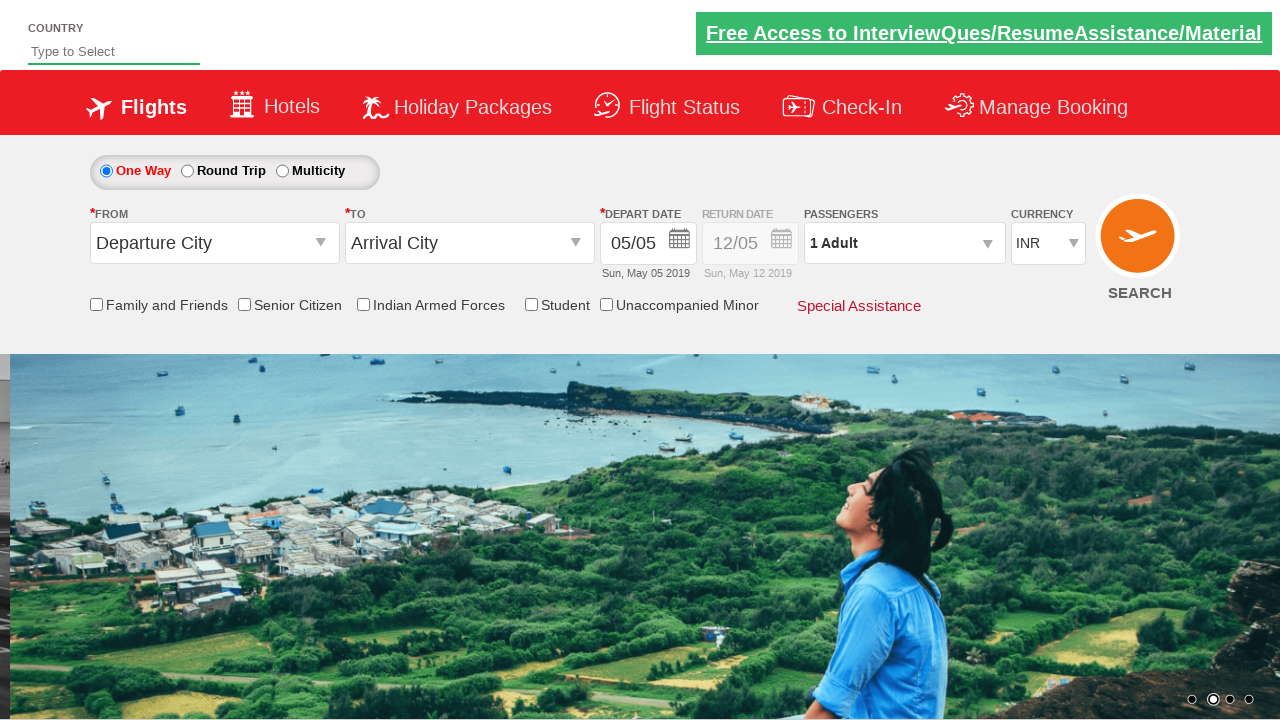

Verified Senior Citizen Discount checkbox is initially unchecked
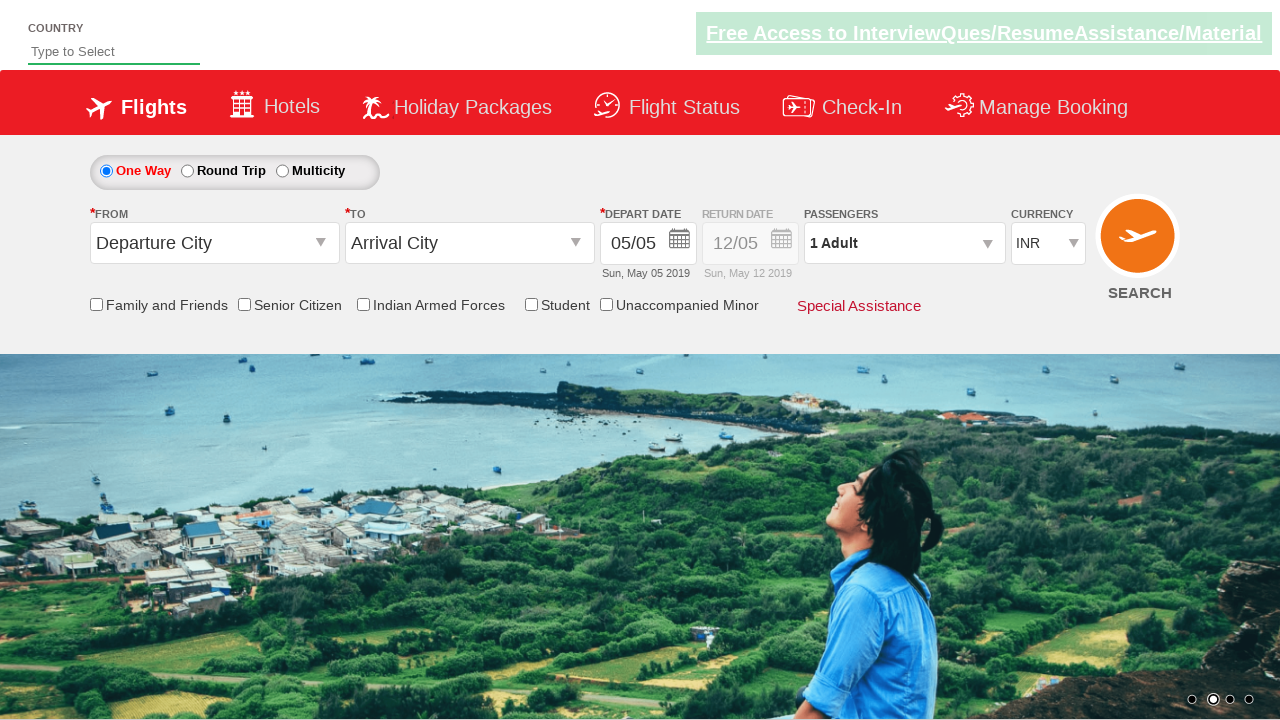

Clicked Senior Citizen Discount checkbox at (244, 304) on input[id*='SeniorCitizenDiscount']
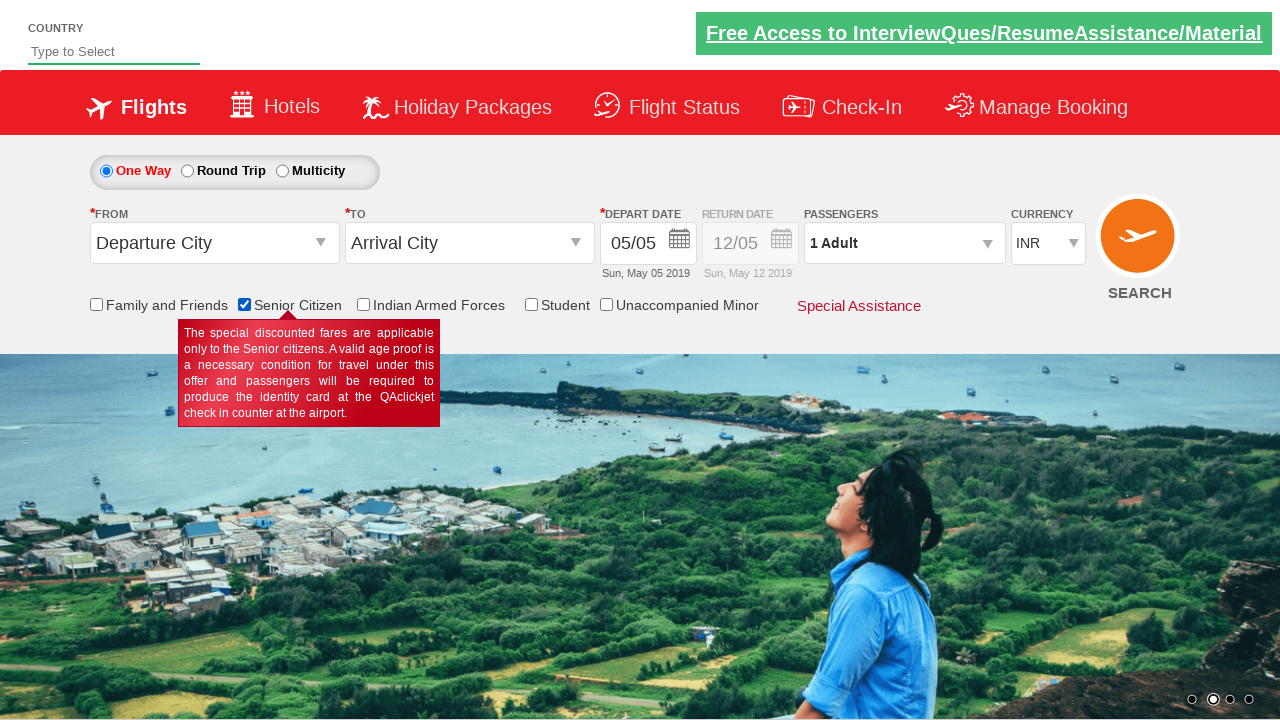

Verified Senior Citizen Discount checkbox is now checked
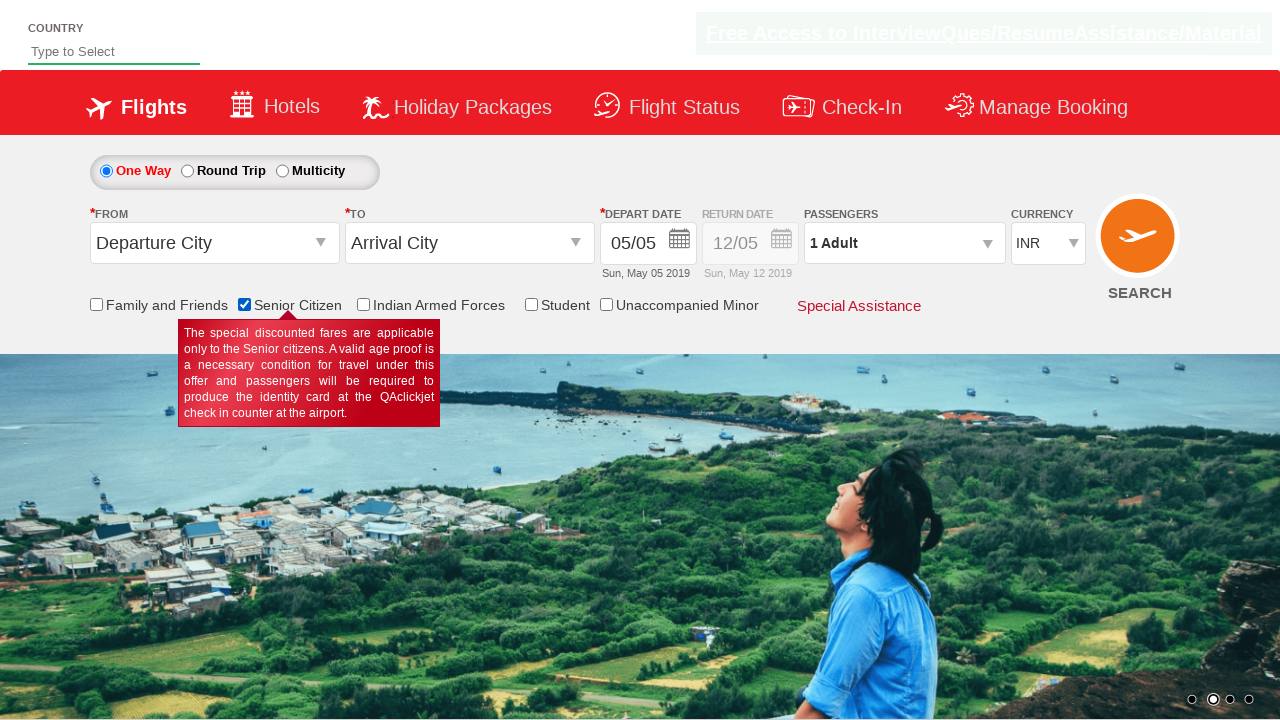

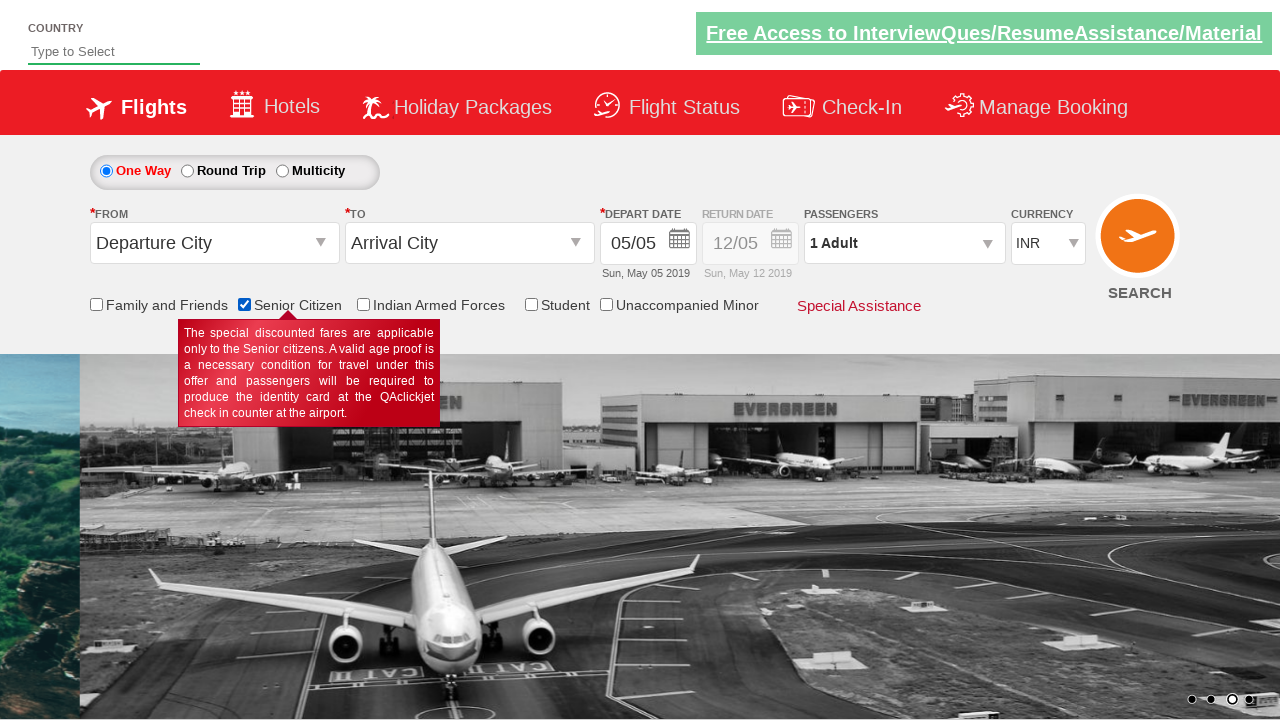